Tests dynamic loading functionality by clicking a start button and verifying that hidden text becomes visible after loading completes

Starting URL: http://the-internet.herokuapp.com/dynamic_loading/1

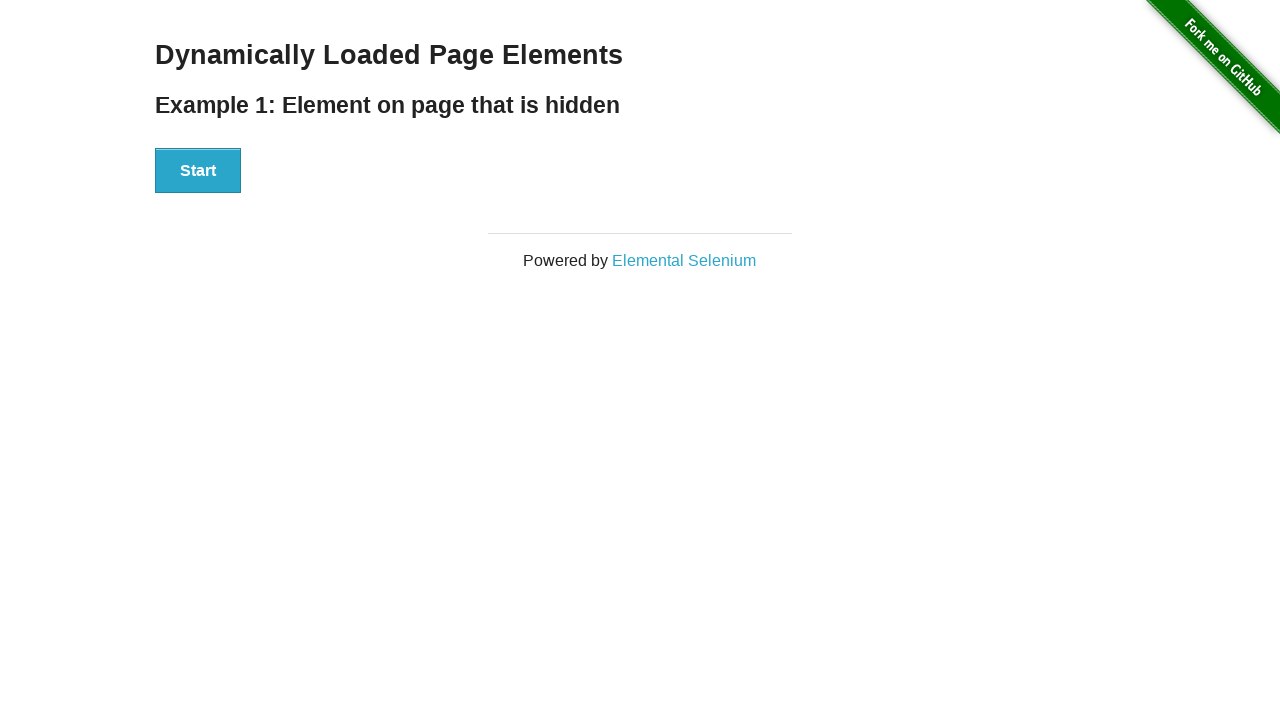

Navigated to dynamic loading test page
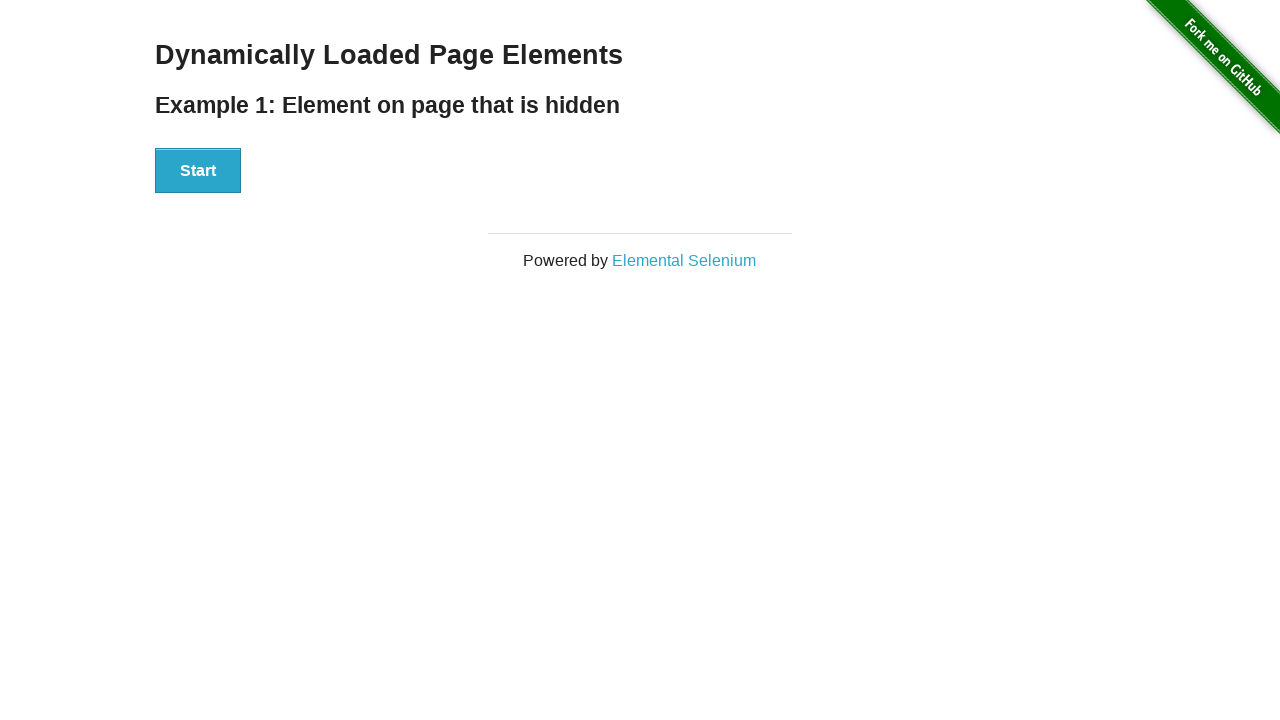

Clicked start button to trigger dynamic loading at (198, 171) on #start > button
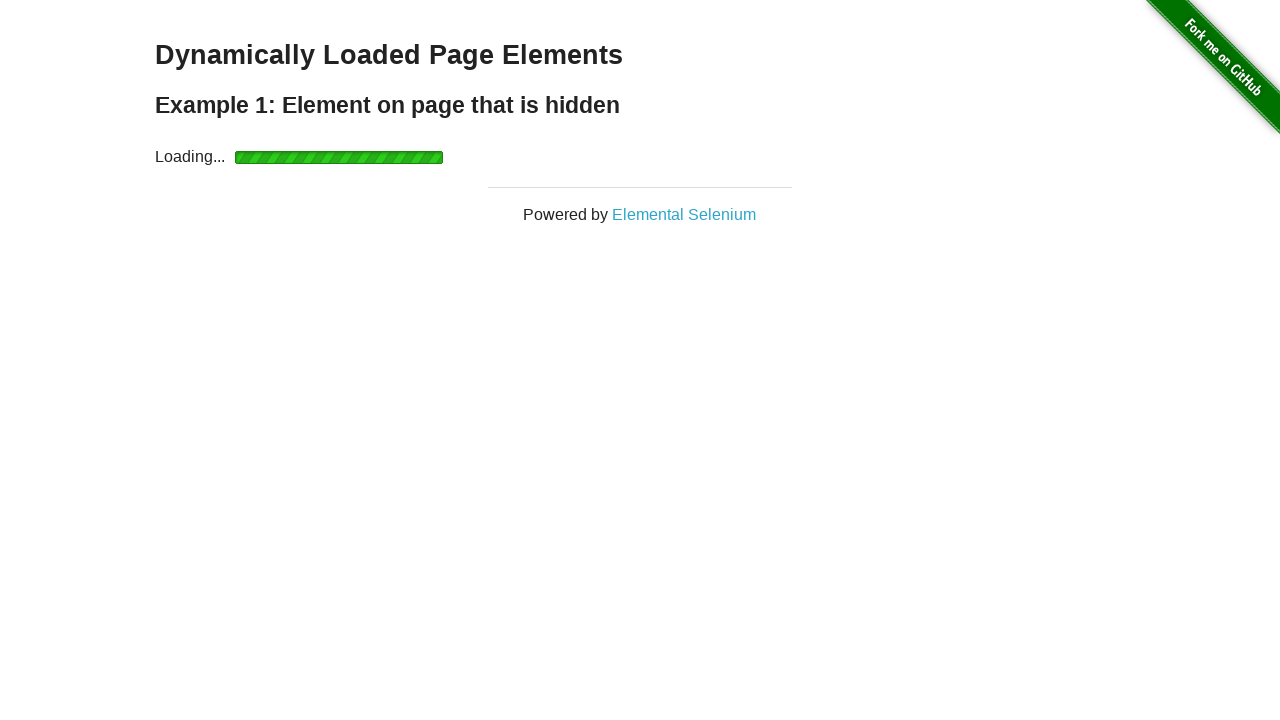

Hidden text became visible after loading completed
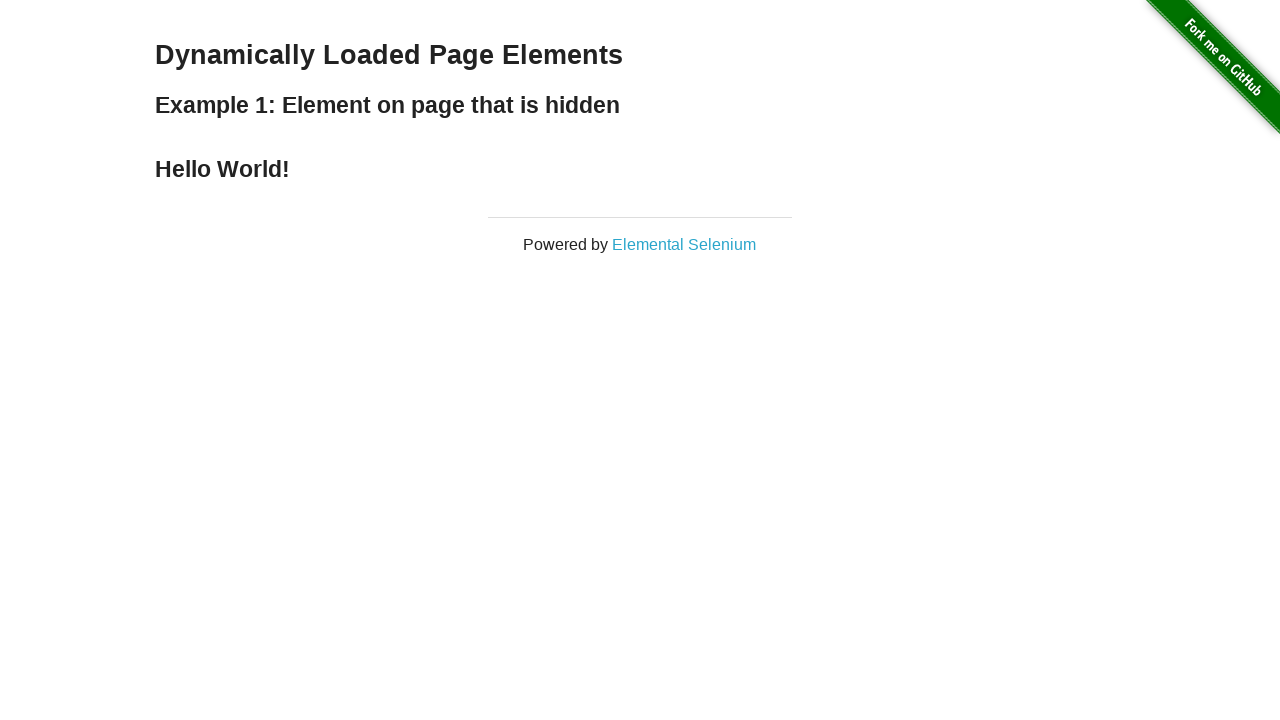

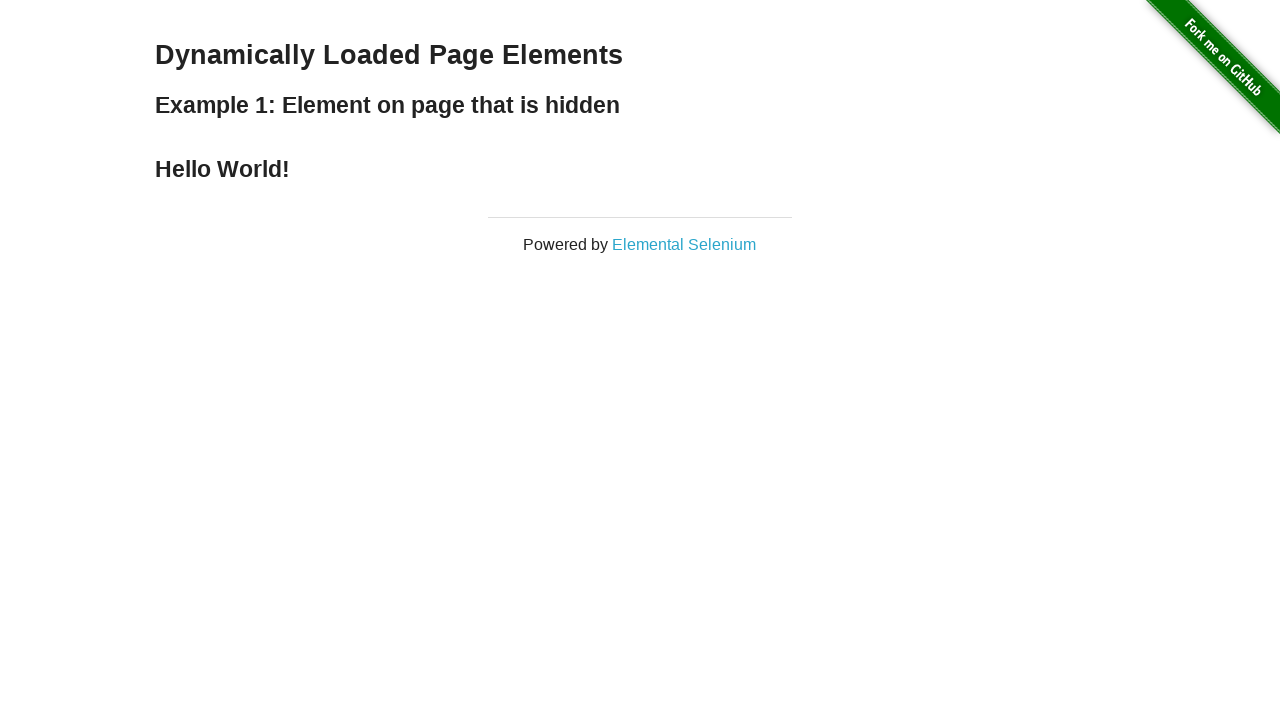